Navigates to Gmail homepage and maximizes the browser window to verify the page loads correctly.

Starting URL: http://www.gmail.com

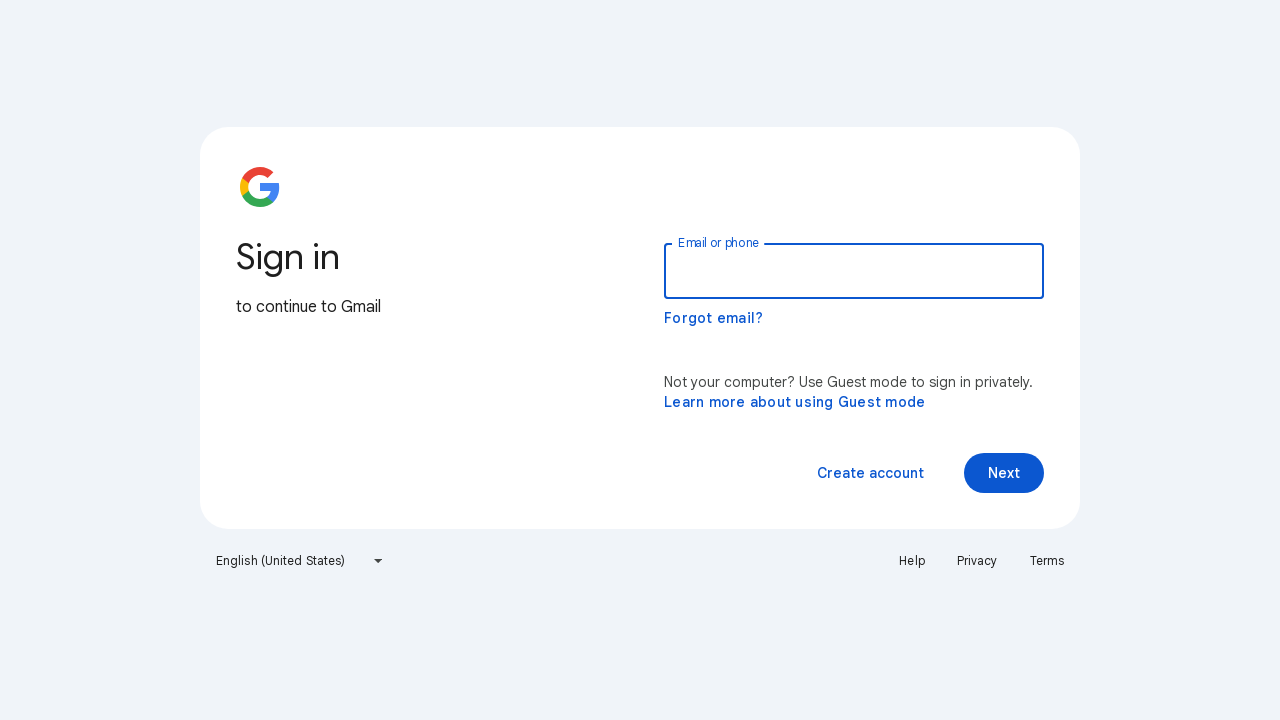

Navigated to Gmail homepage
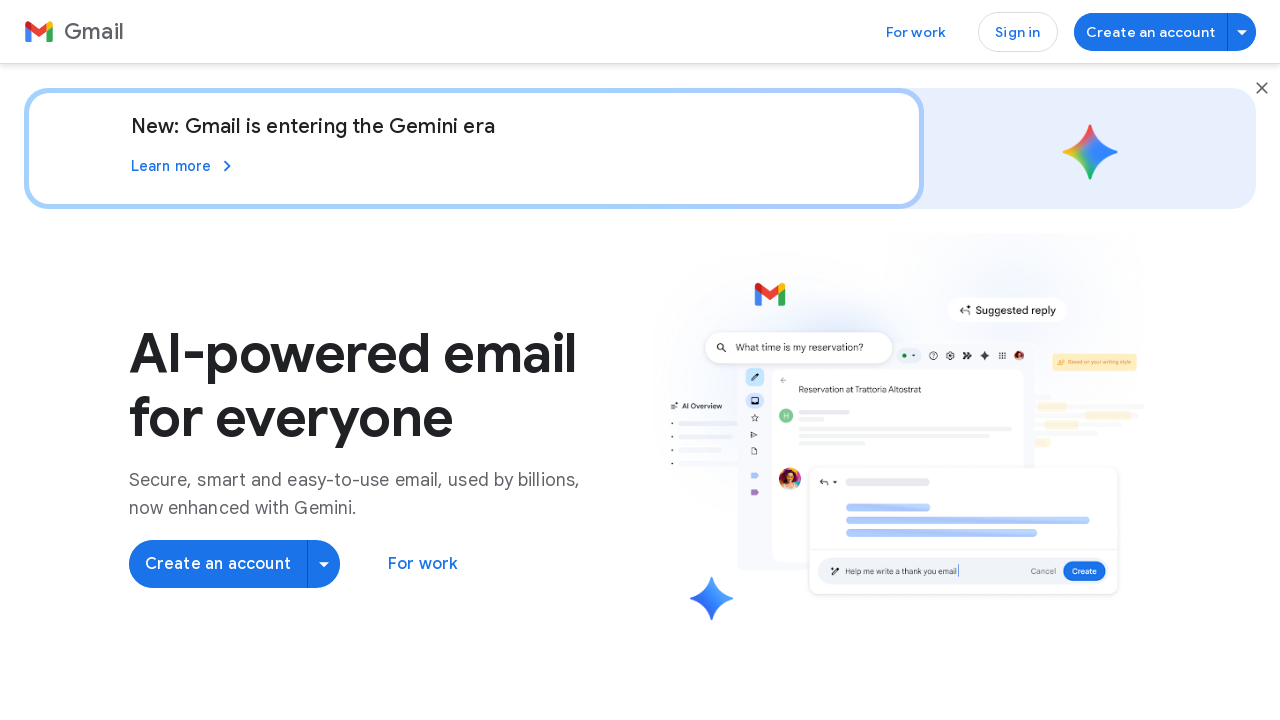

Maximized browser window to 1920x1080
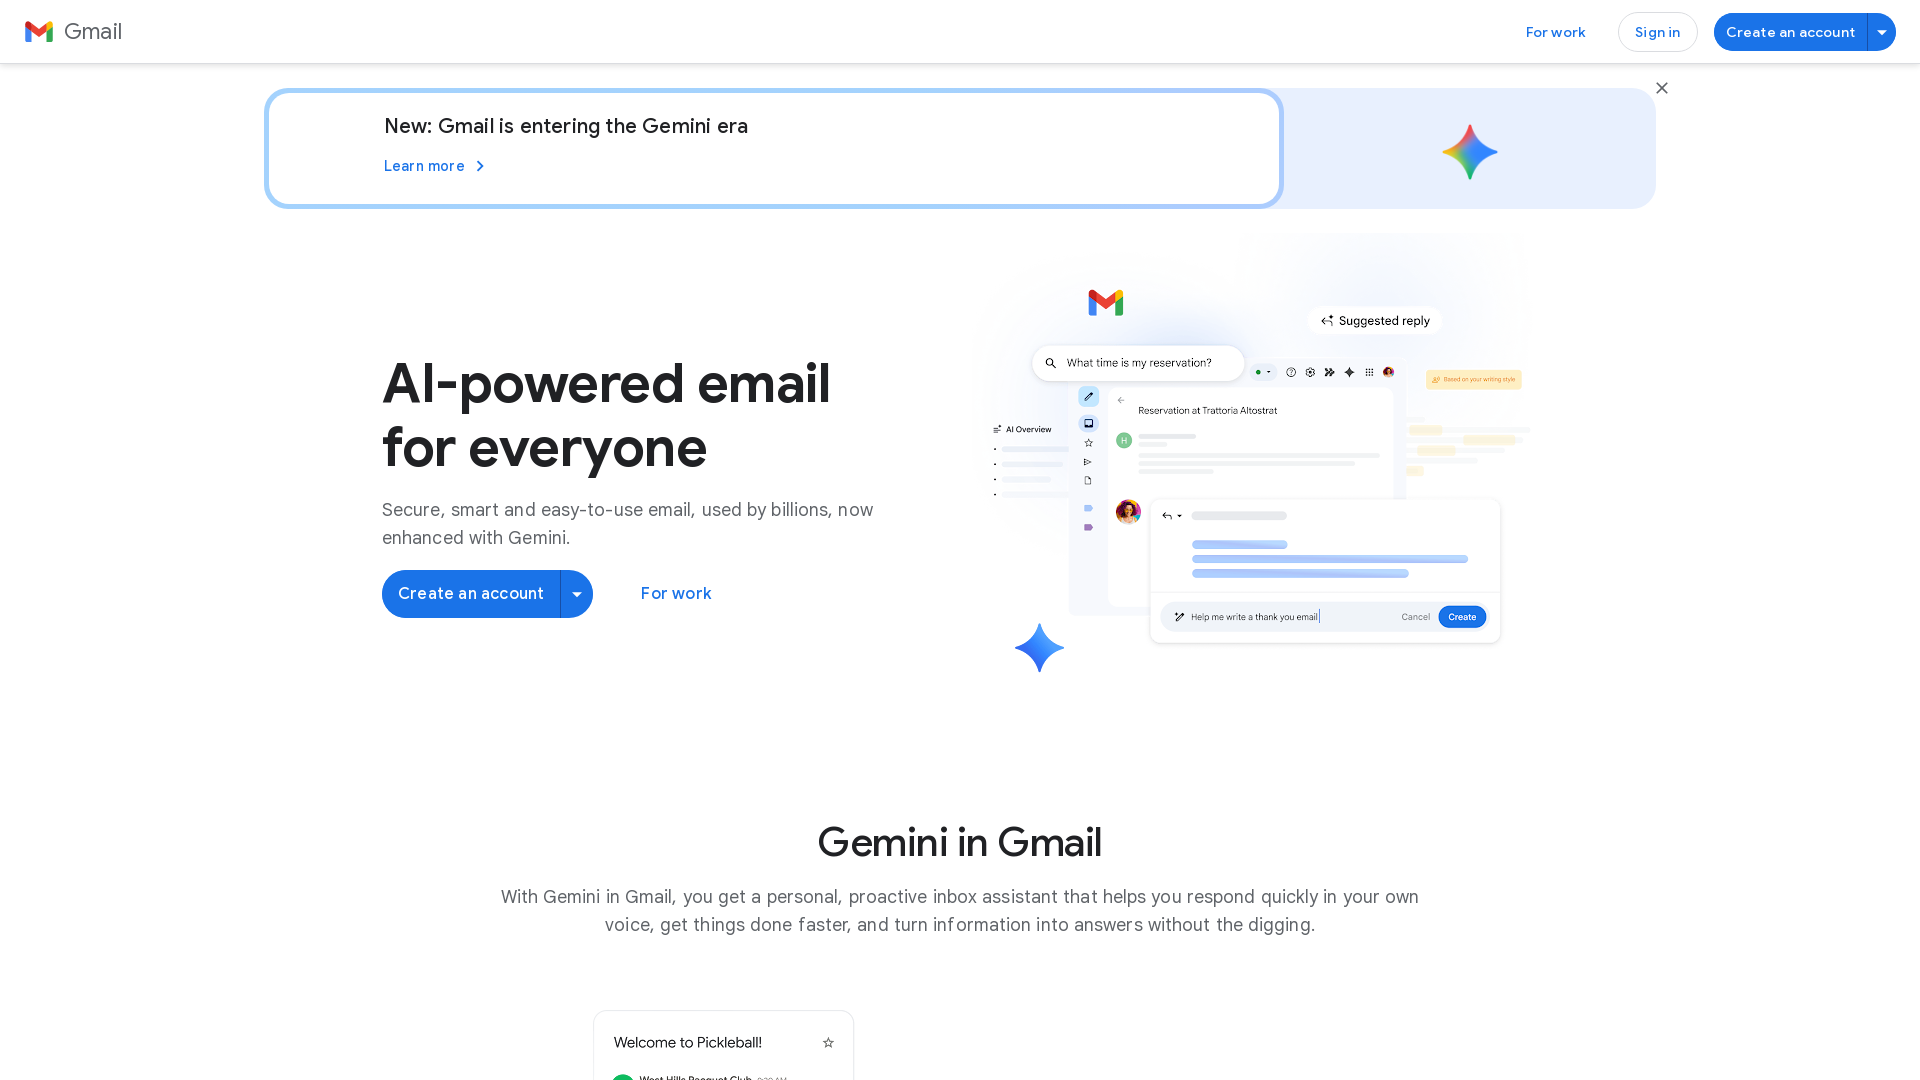

Page loaded completely and network became idle
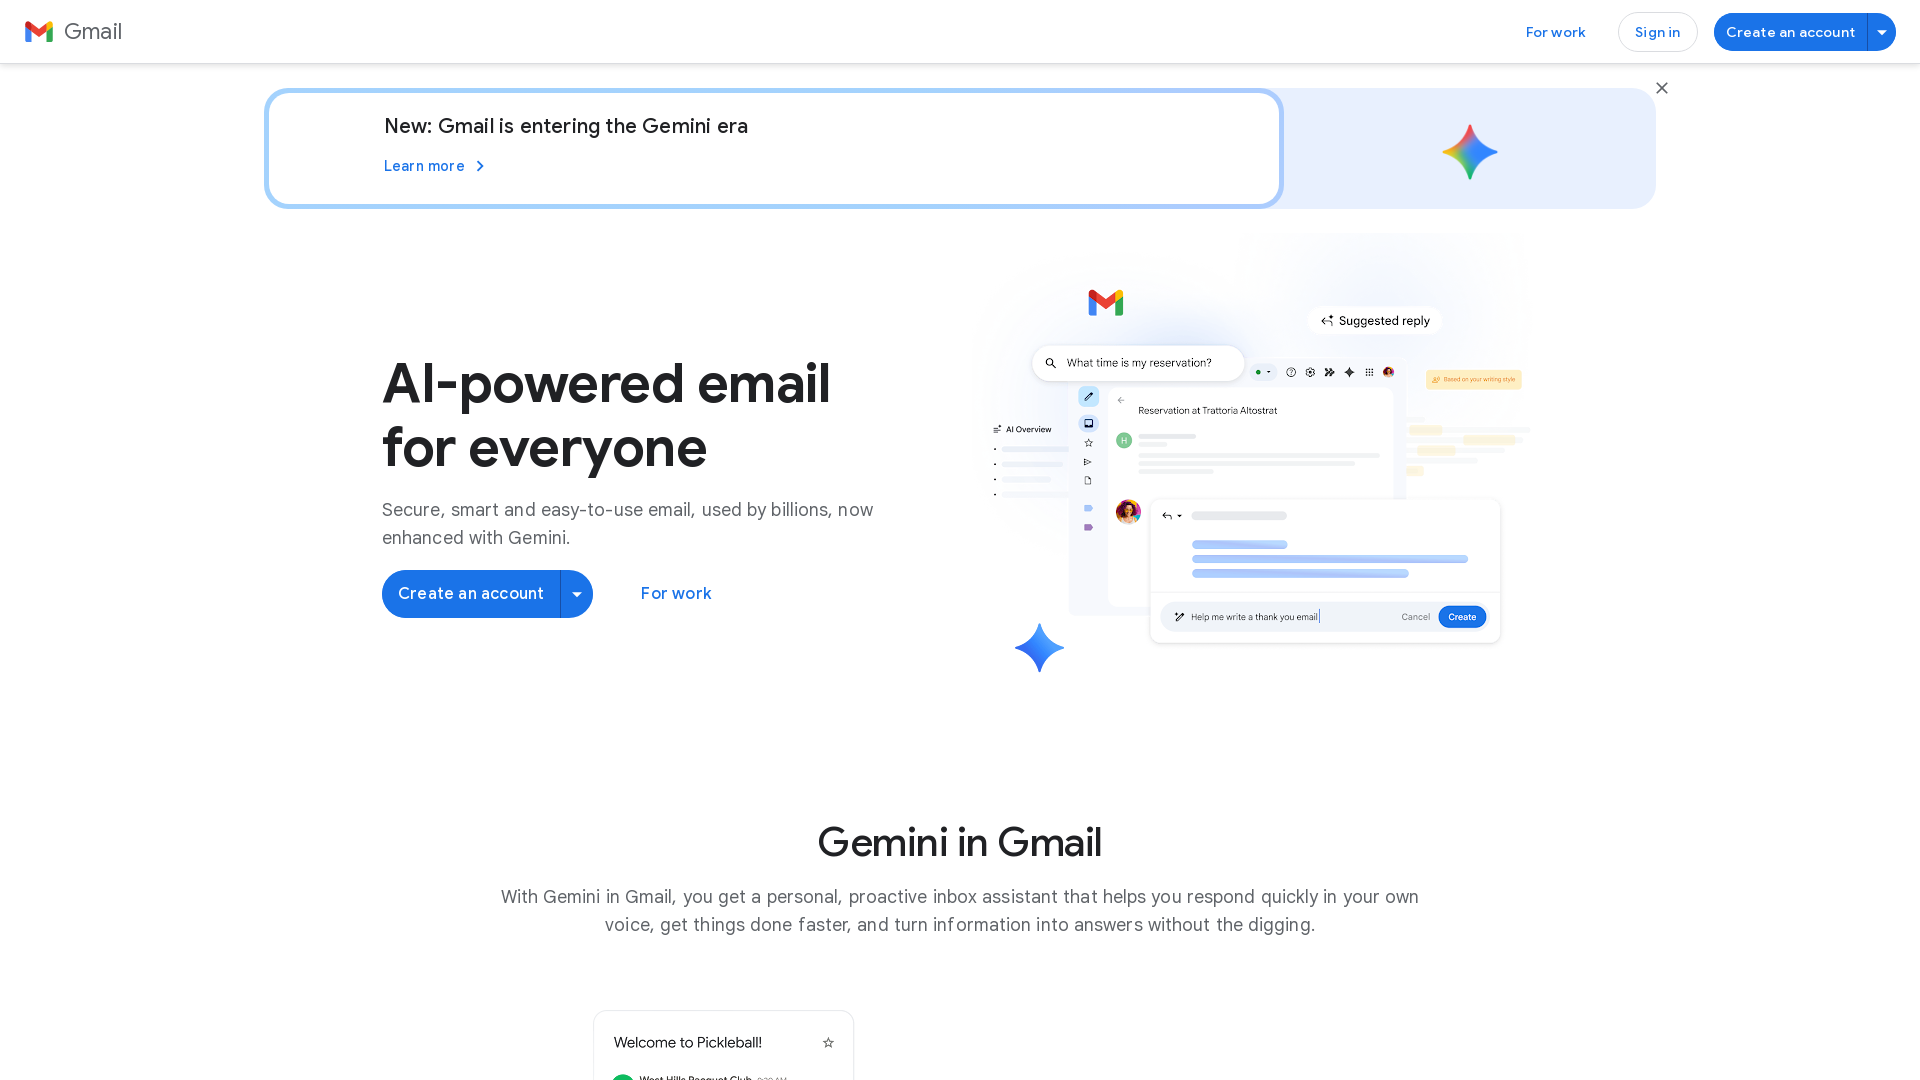

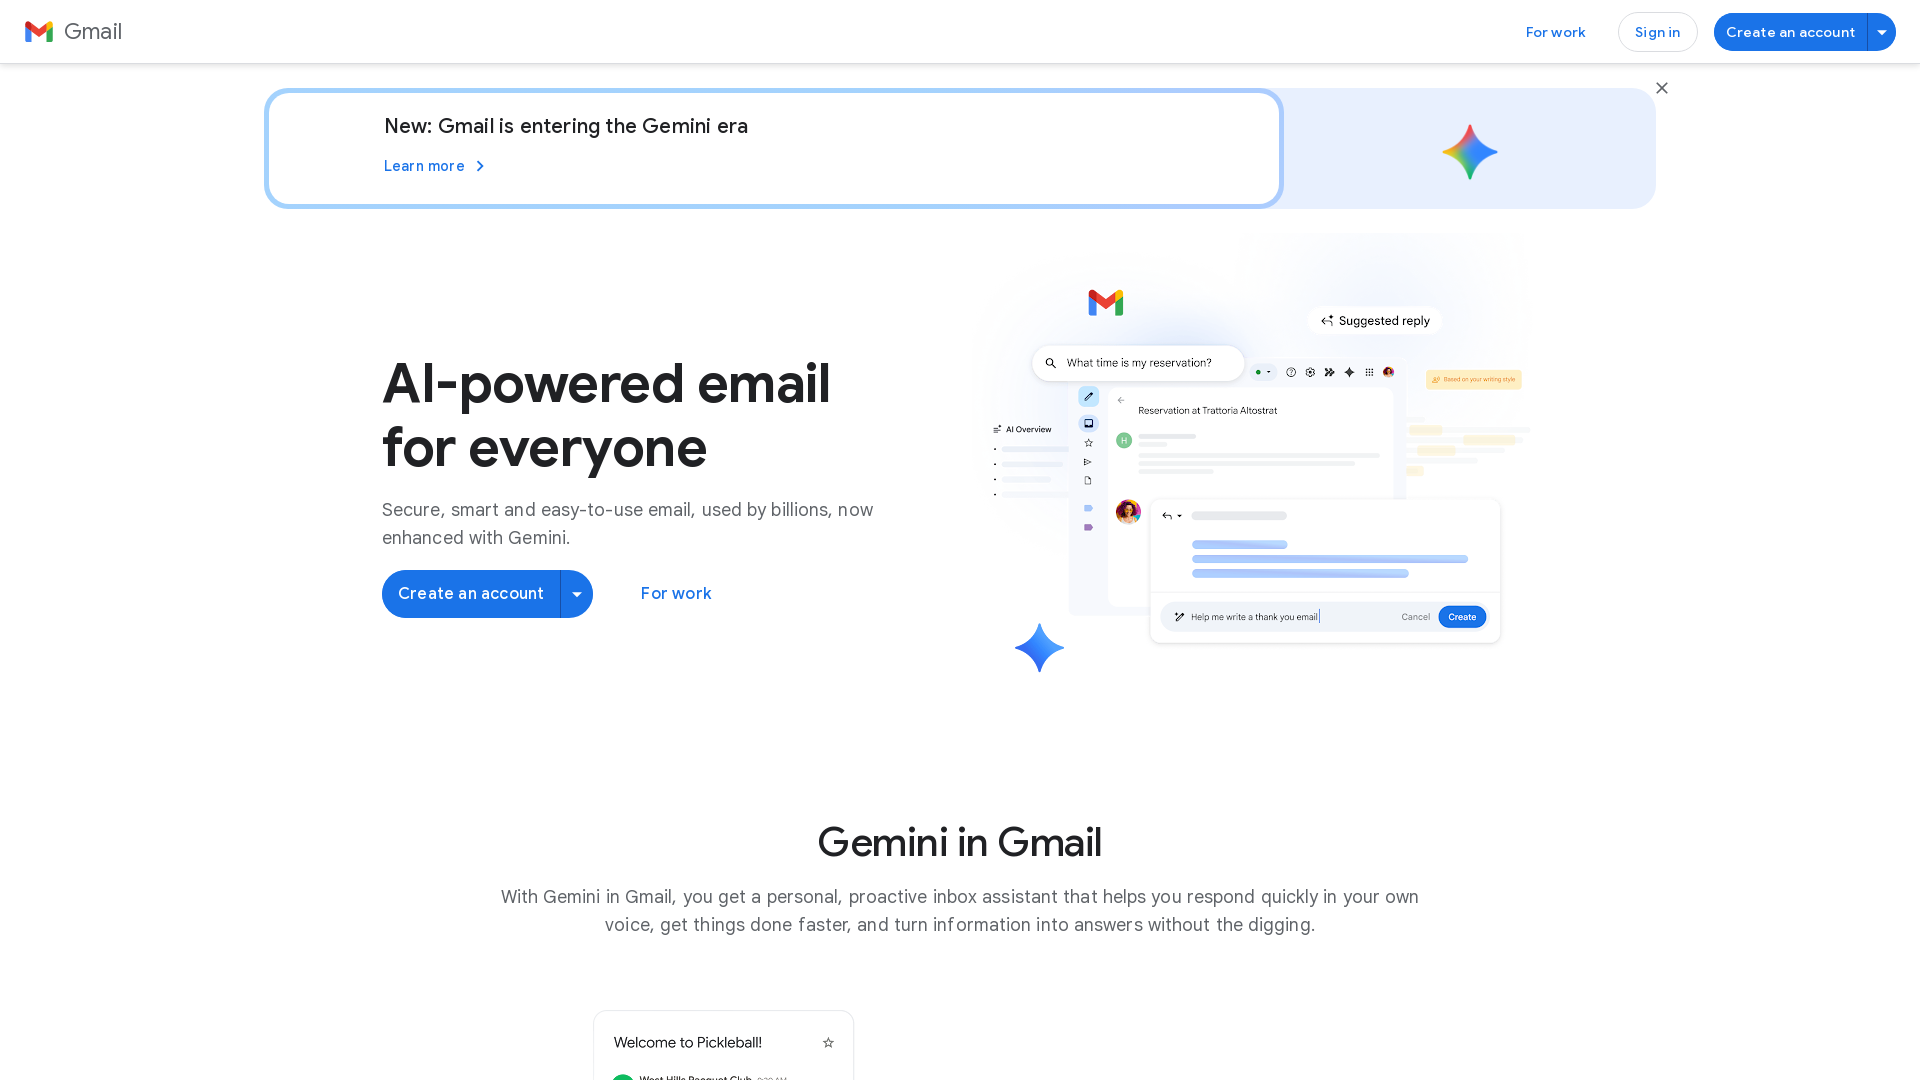